Tests navigation between tabs by clicking links that open new browser tabs, then switching between the tabs to verify correct page titles are loaded

Starting URL: http://antoniotrindade.com.br/treinoautomacao

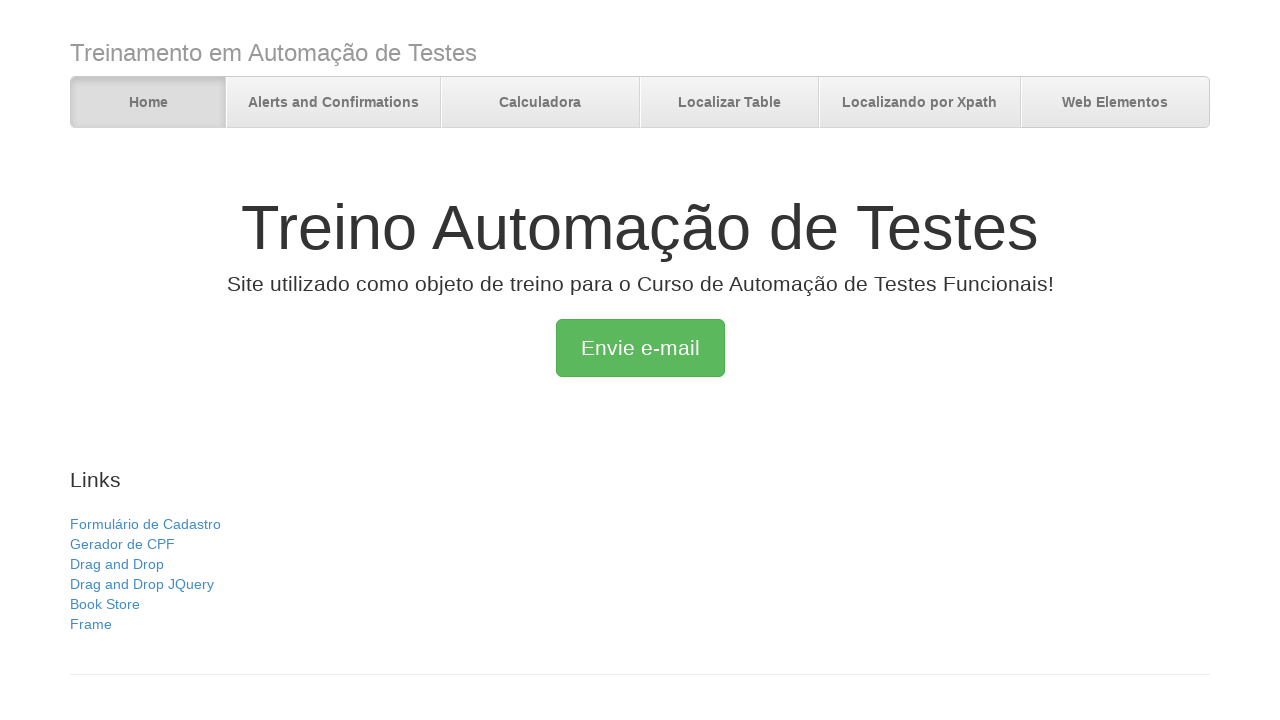

Navigated to training automation page
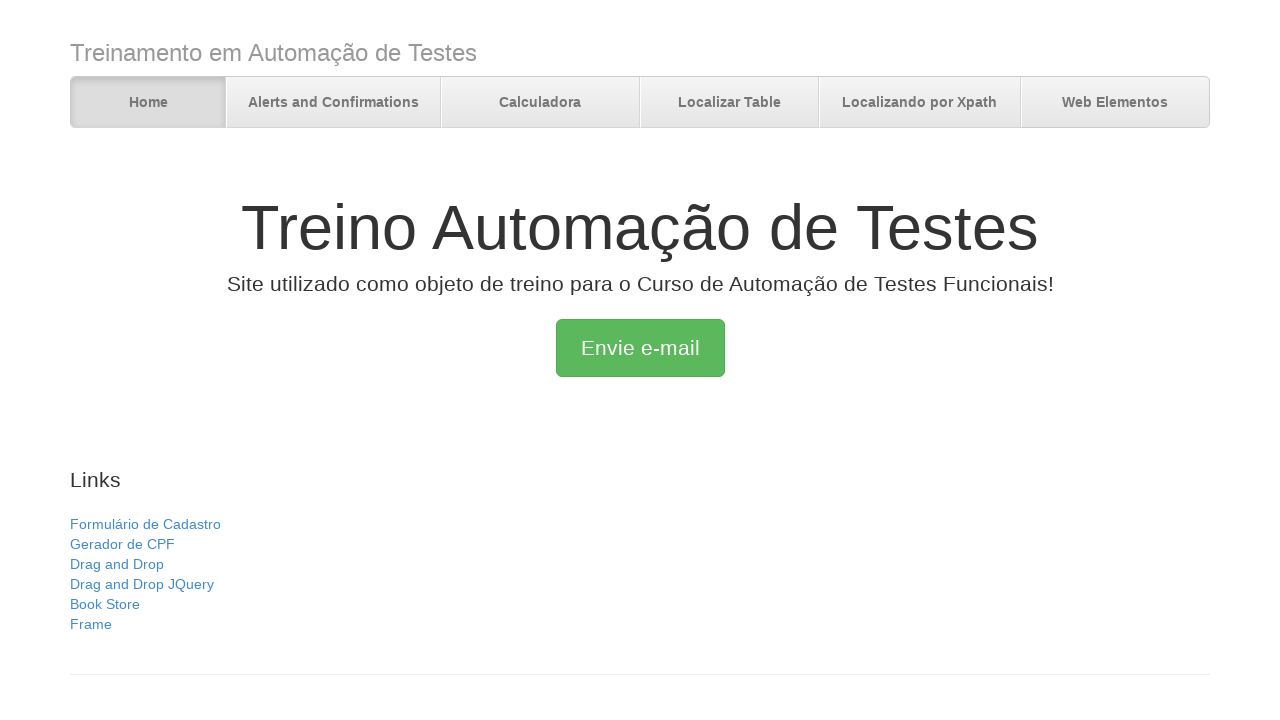

Verified initial page title is 'Treino Automação de Testes'
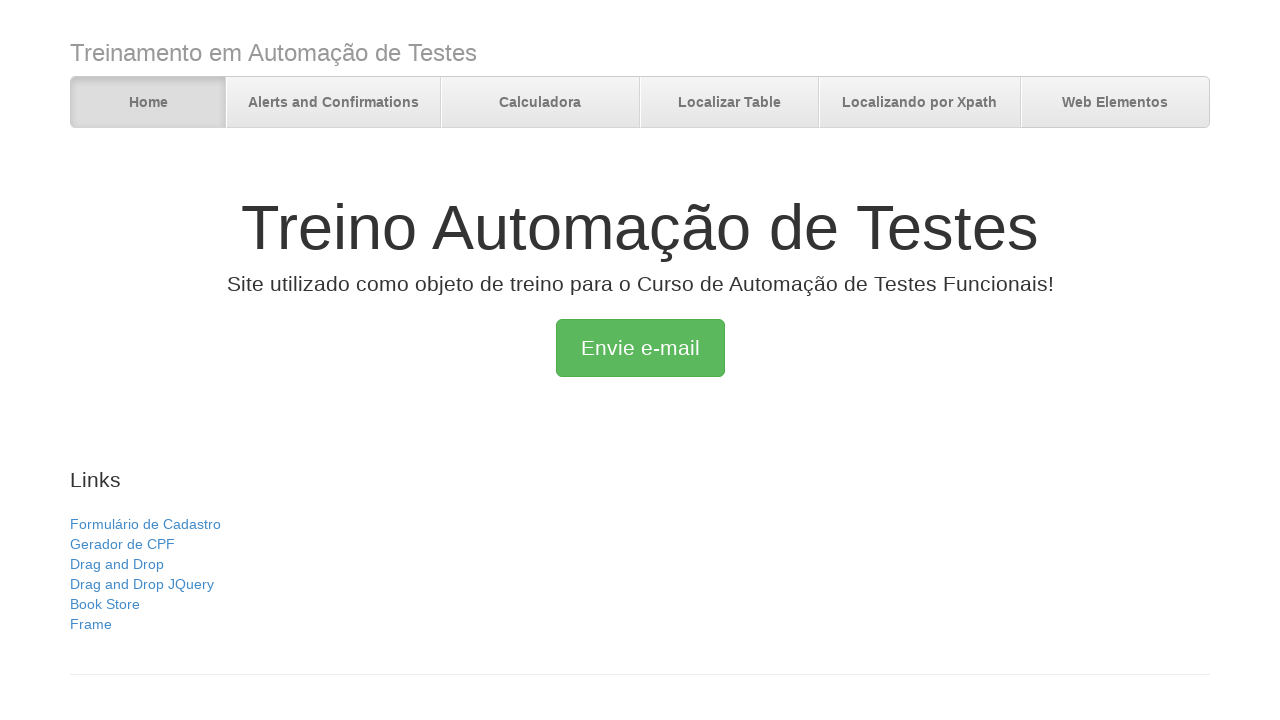

Clicked on 'Gerador de CPF' link to open new tab at (122, 544) on text=Gerador de CPF
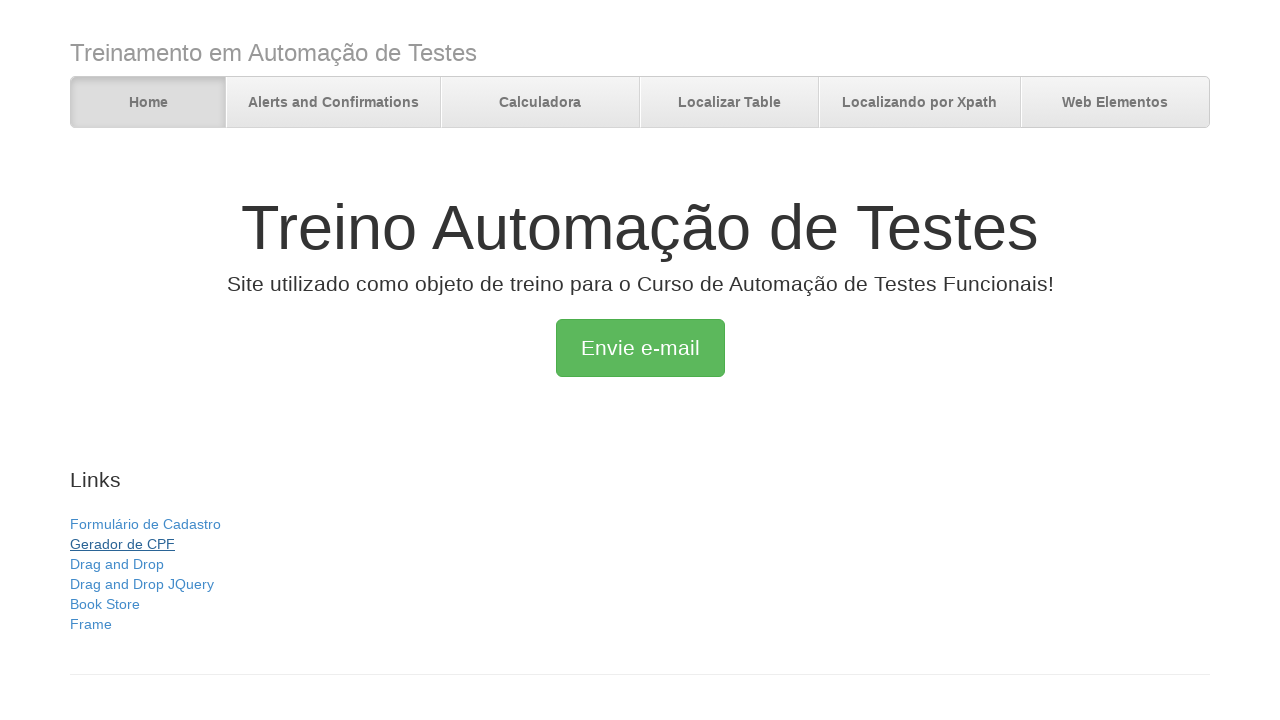

New tab opened and page loaded for CPF Generator
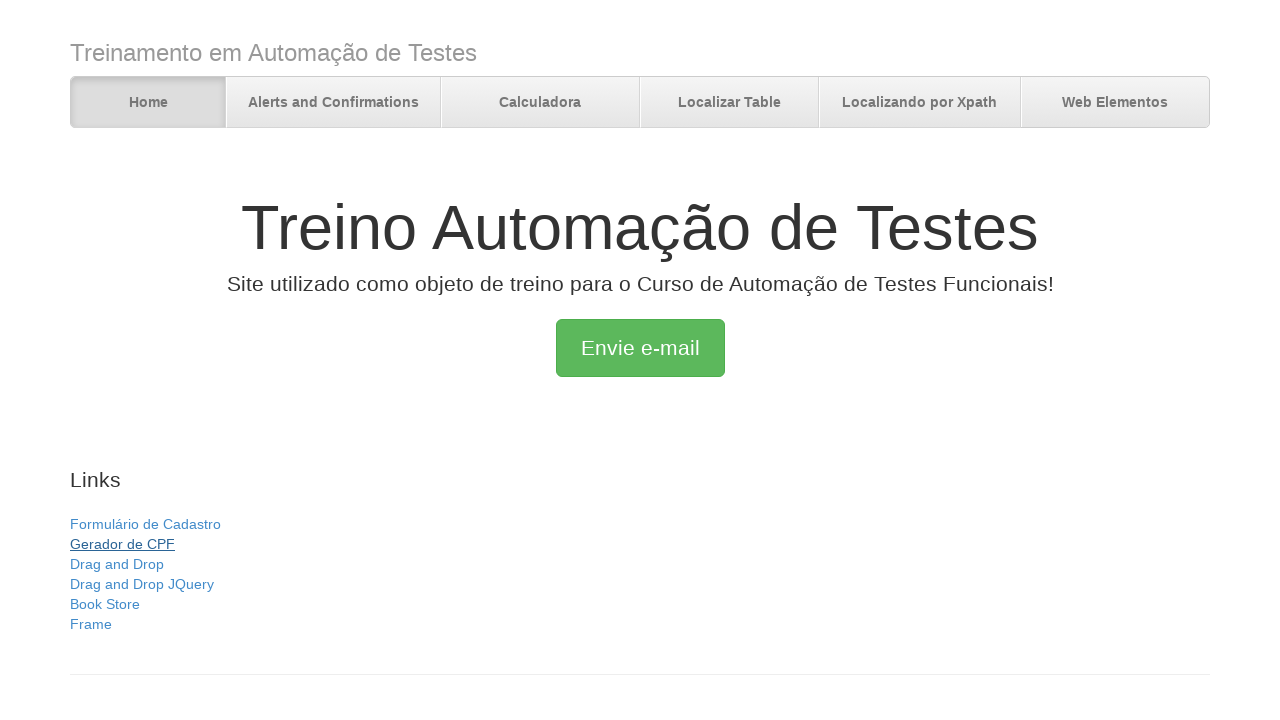

Verified new tab title is 'Gerador de CPF'
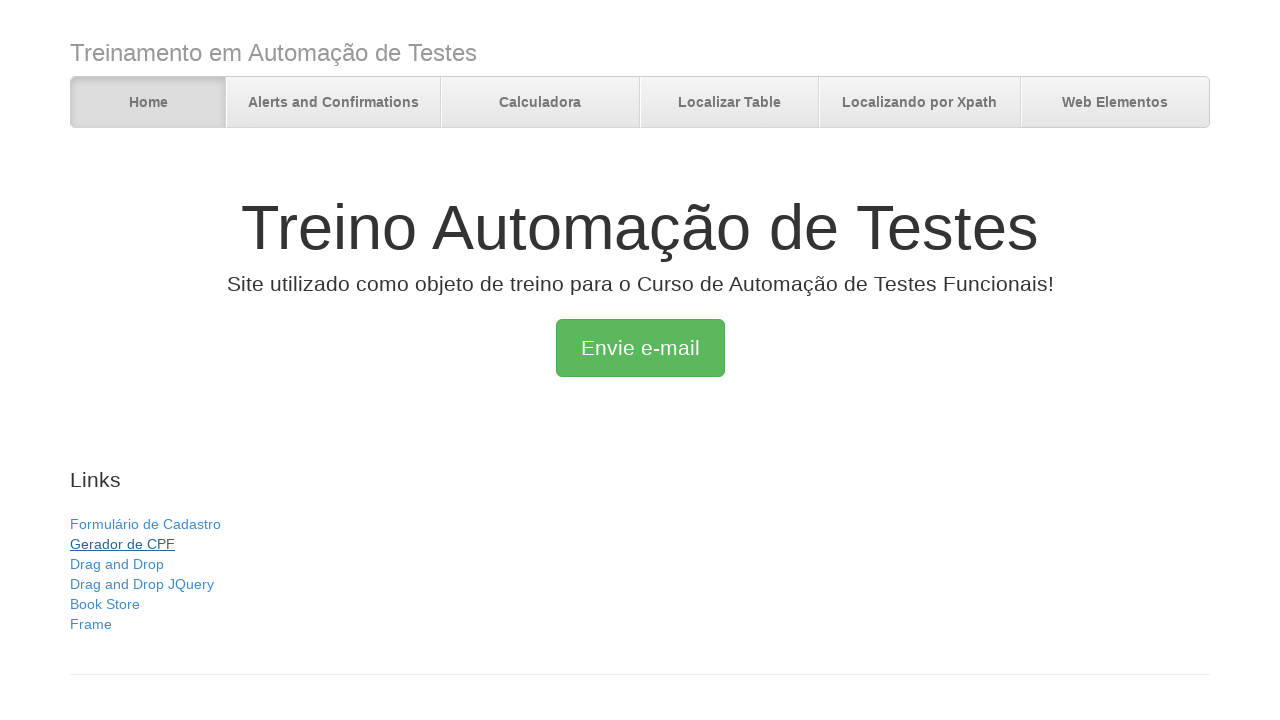

Verified original tab still has correct title
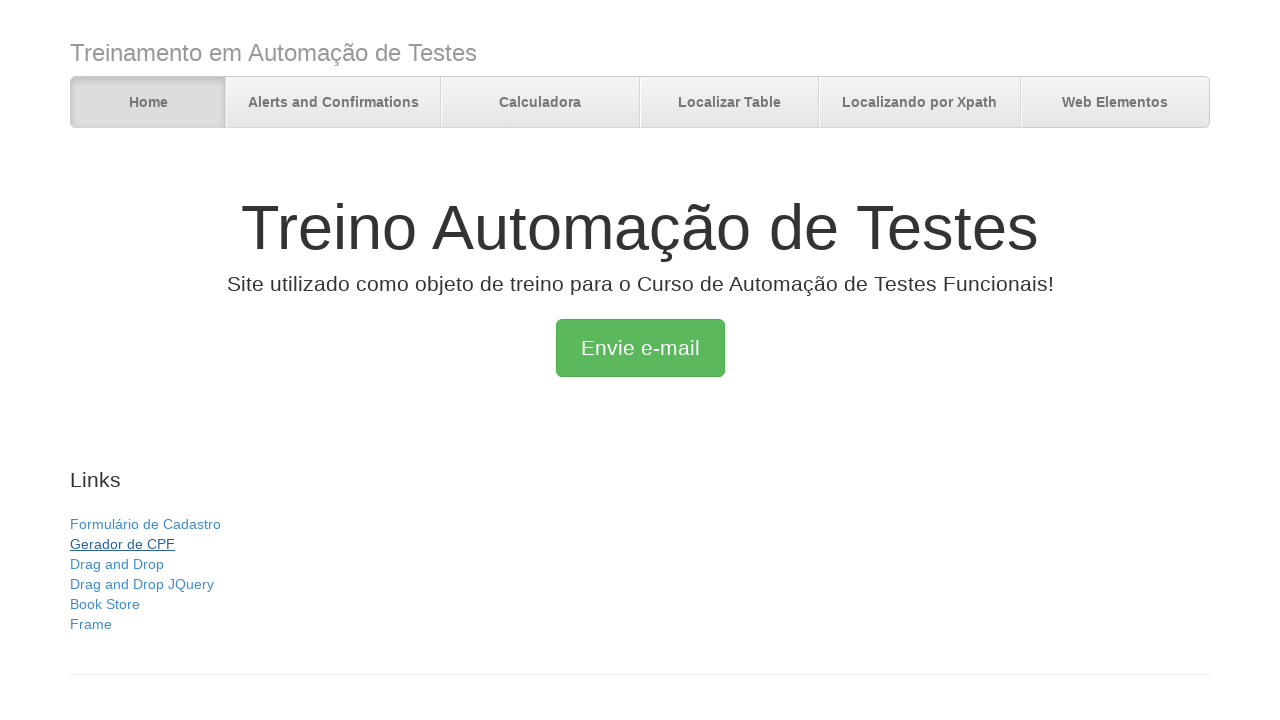

Clicked on 'Drag and Drop JQuery' link to open new tab at (142, 584) on text=Drag and Drop JQuery
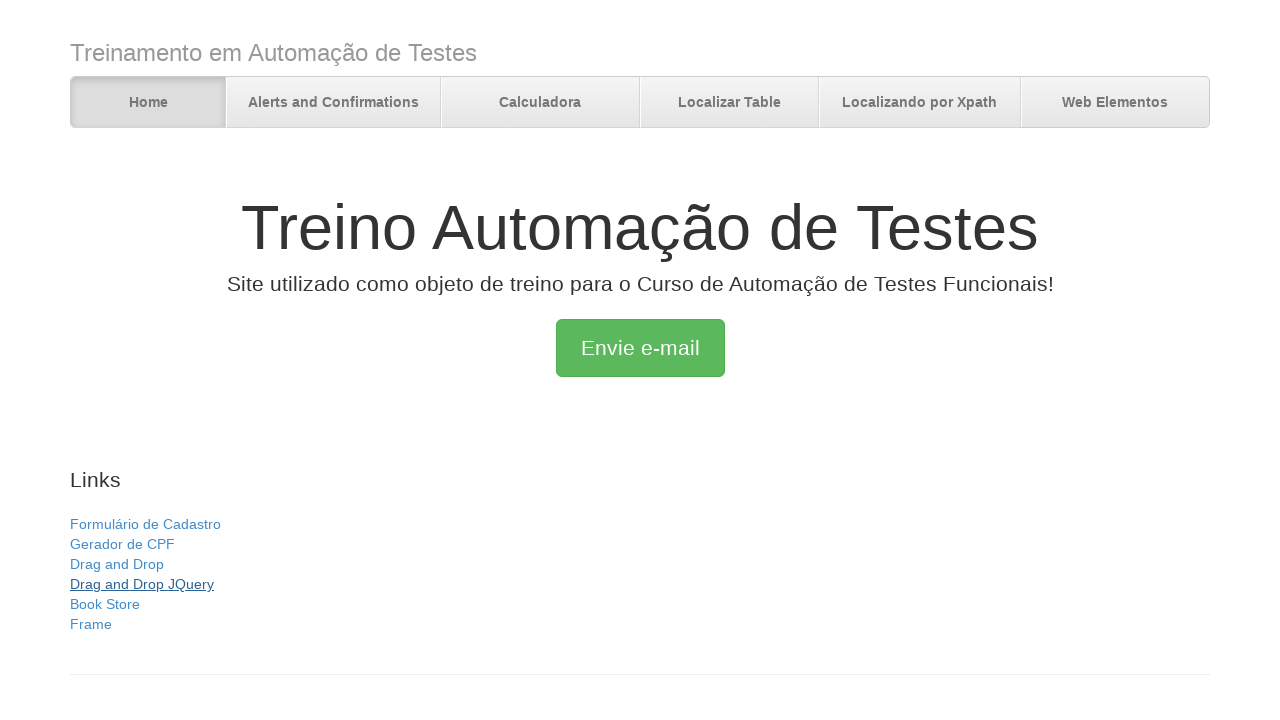

New tab opened and page loaded for Drag and Drop
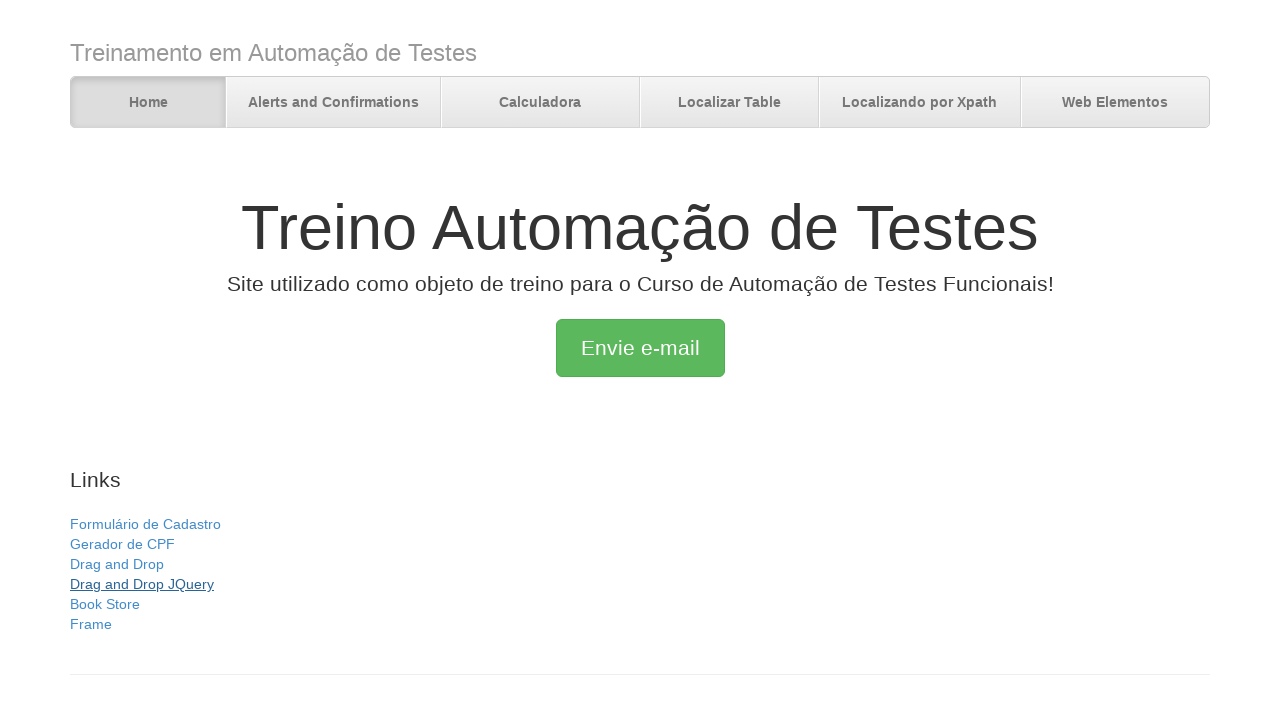

Verified third tab title is 'jQuery UI Droppable - Default functionality'
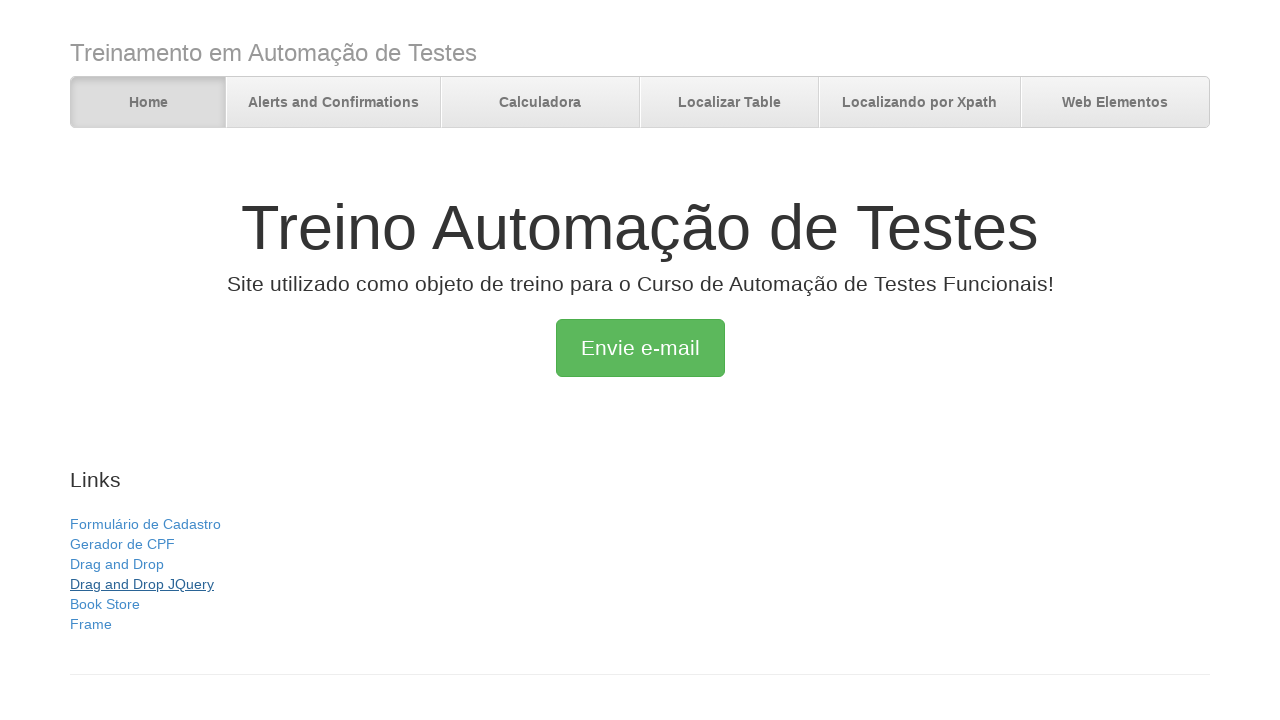

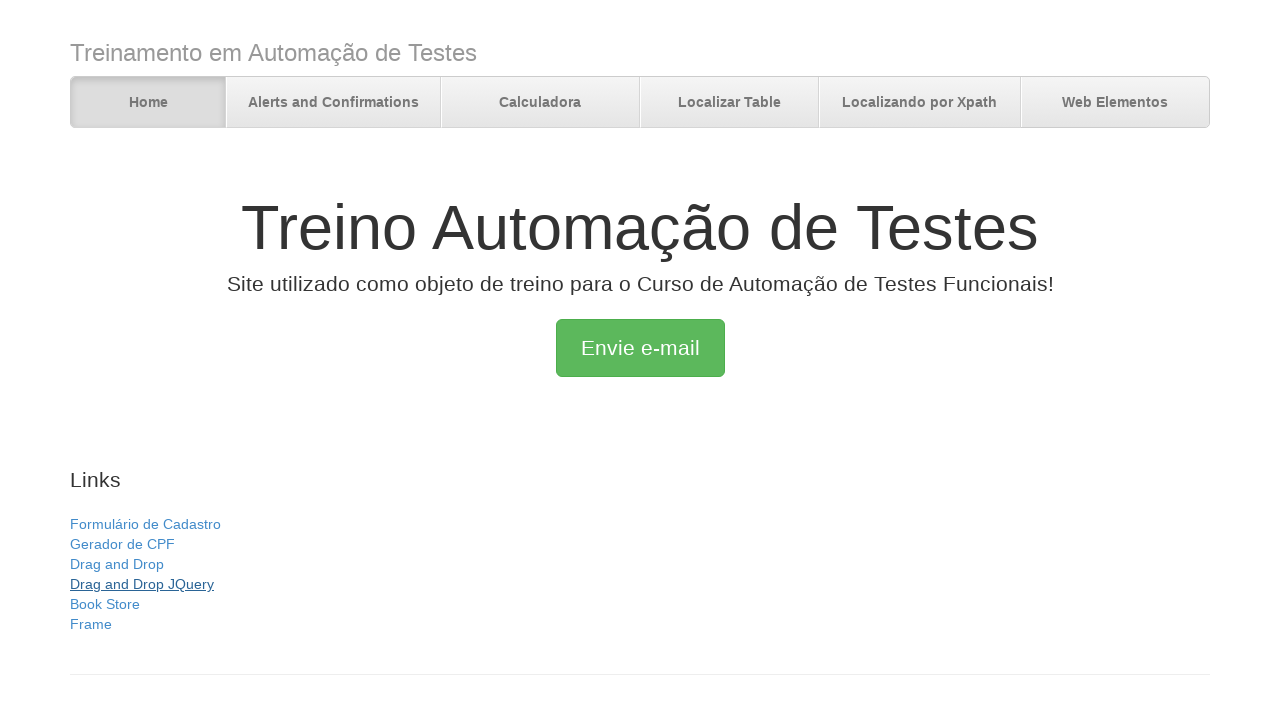